Tests that entered text is trimmed when saving edits

Starting URL: https://demo.playwright.dev/todomvc

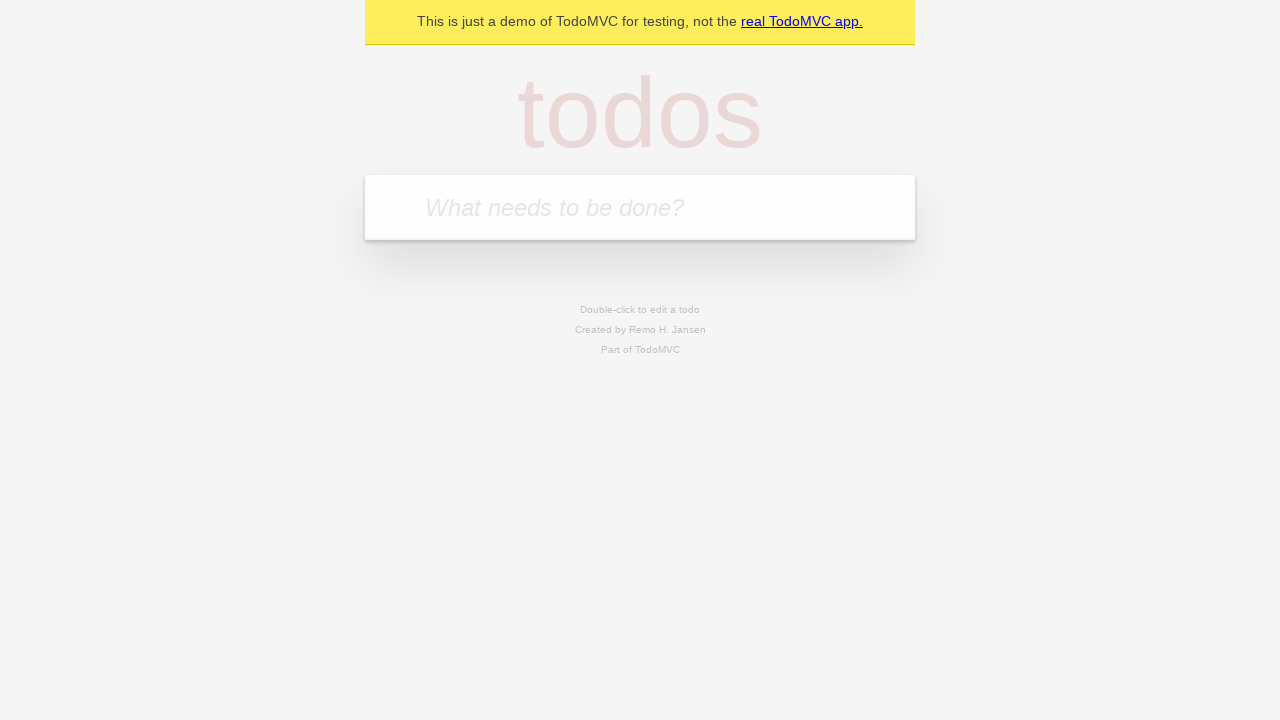

Filled new todo input with 'buy some cheese' on .new-todo
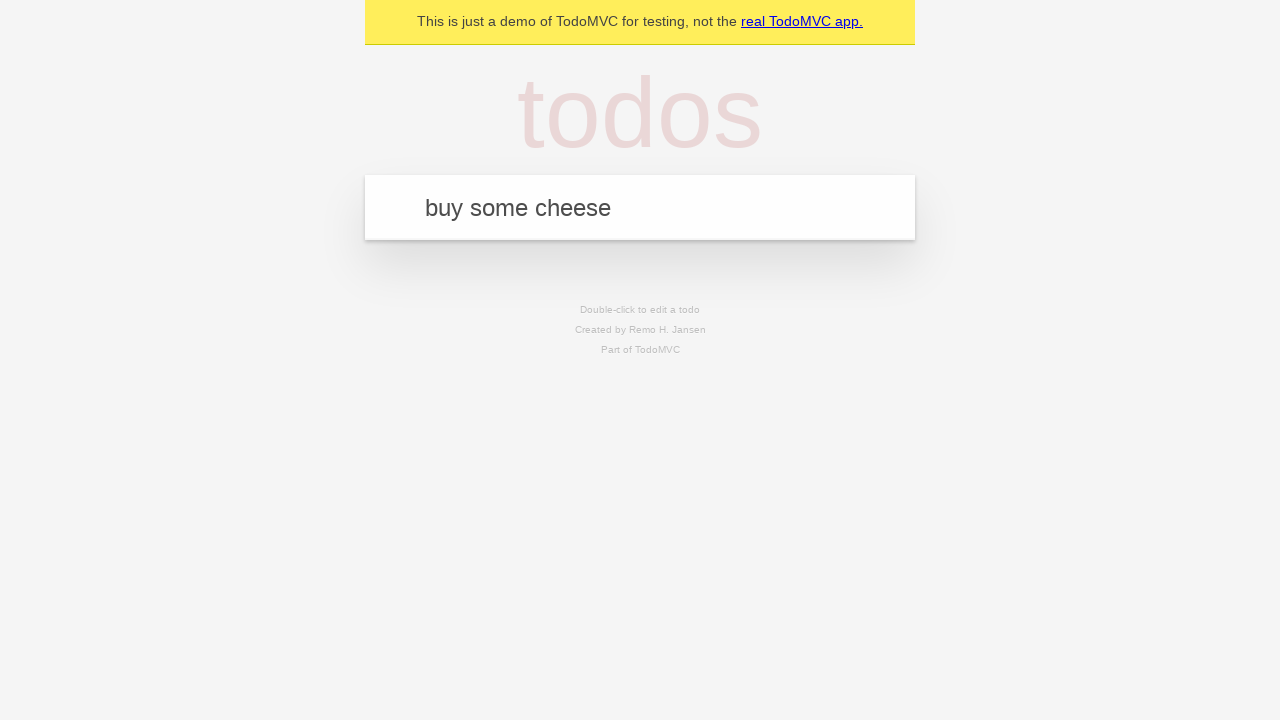

Pressed Enter to create first todo on .new-todo
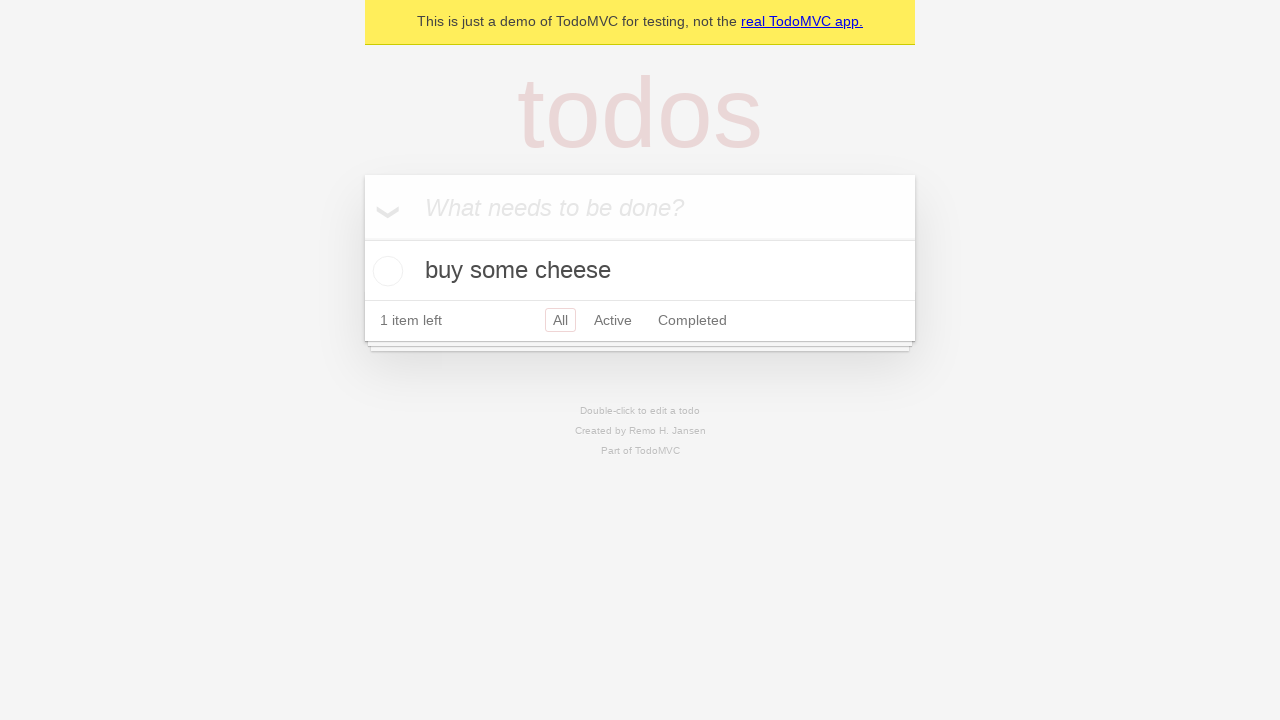

Filled new todo input with 'feed the cat' on .new-todo
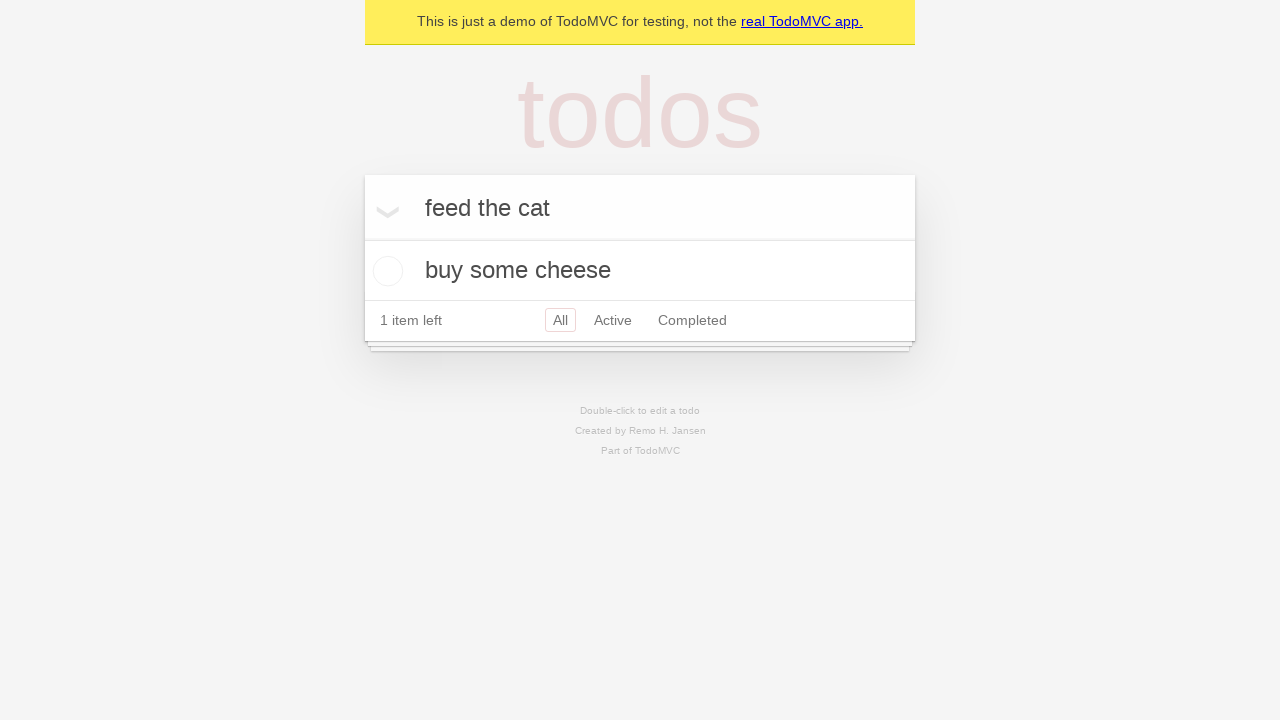

Pressed Enter to create second todo on .new-todo
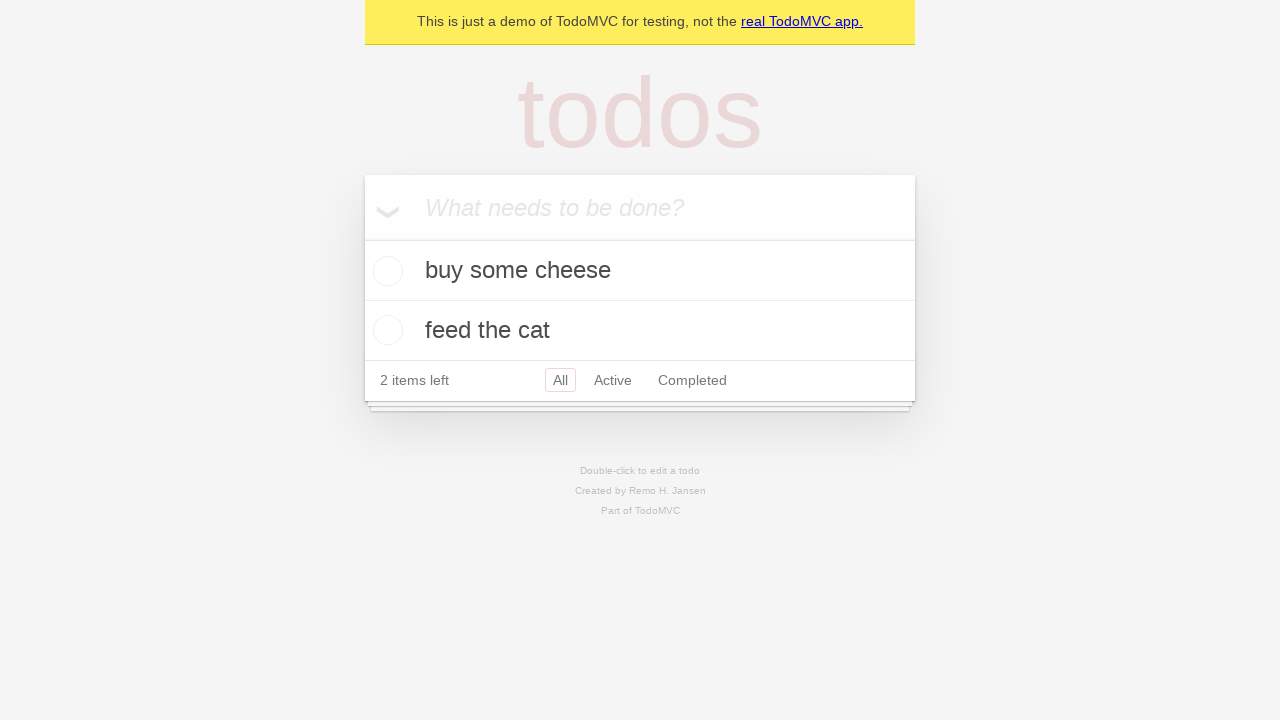

Filled new todo input with 'book a doctors appointment' on .new-todo
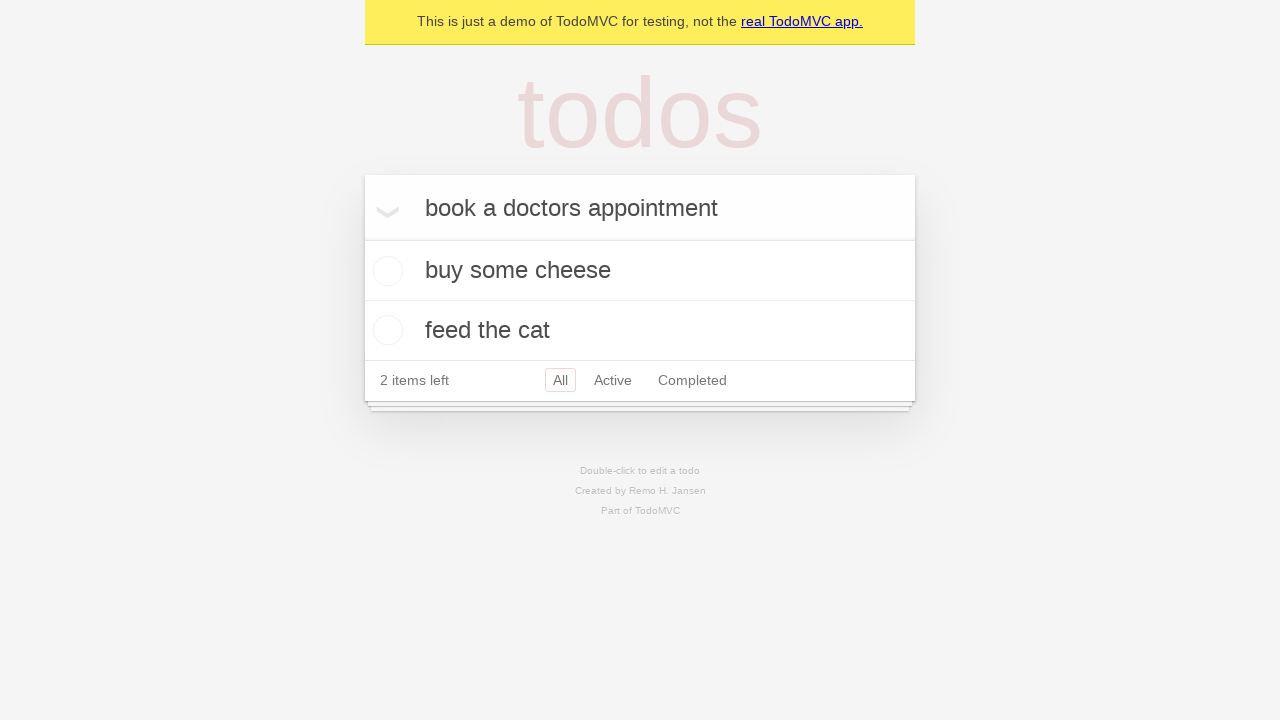

Pressed Enter to create third todo on .new-todo
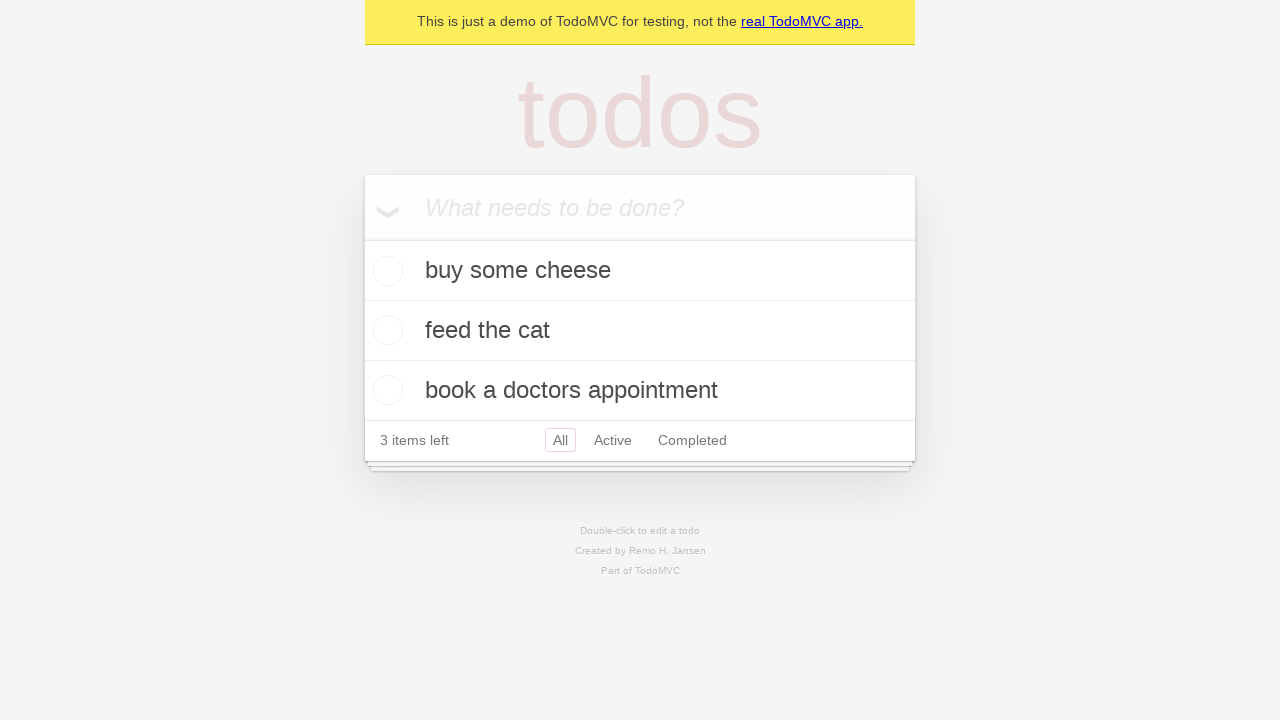

Waited for all three todos to be rendered
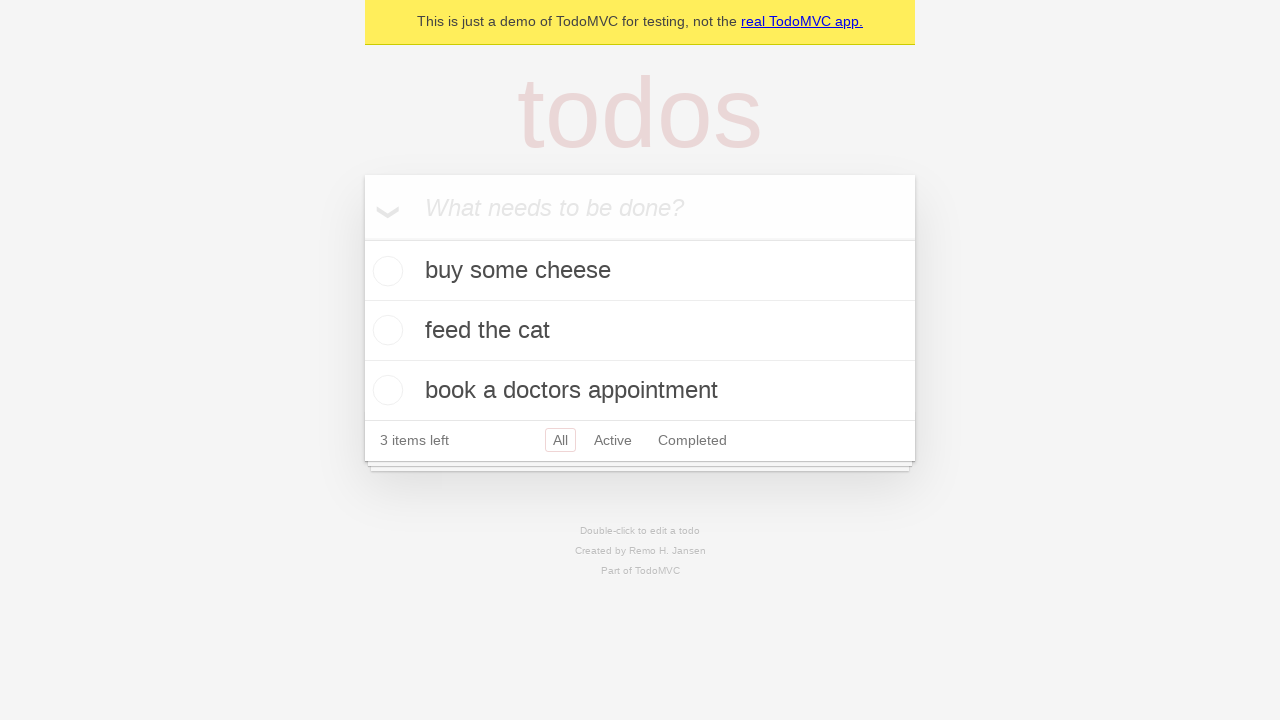

Double-clicked second todo to enter edit mode at (640, 331) on .todo-list li >> nth=1
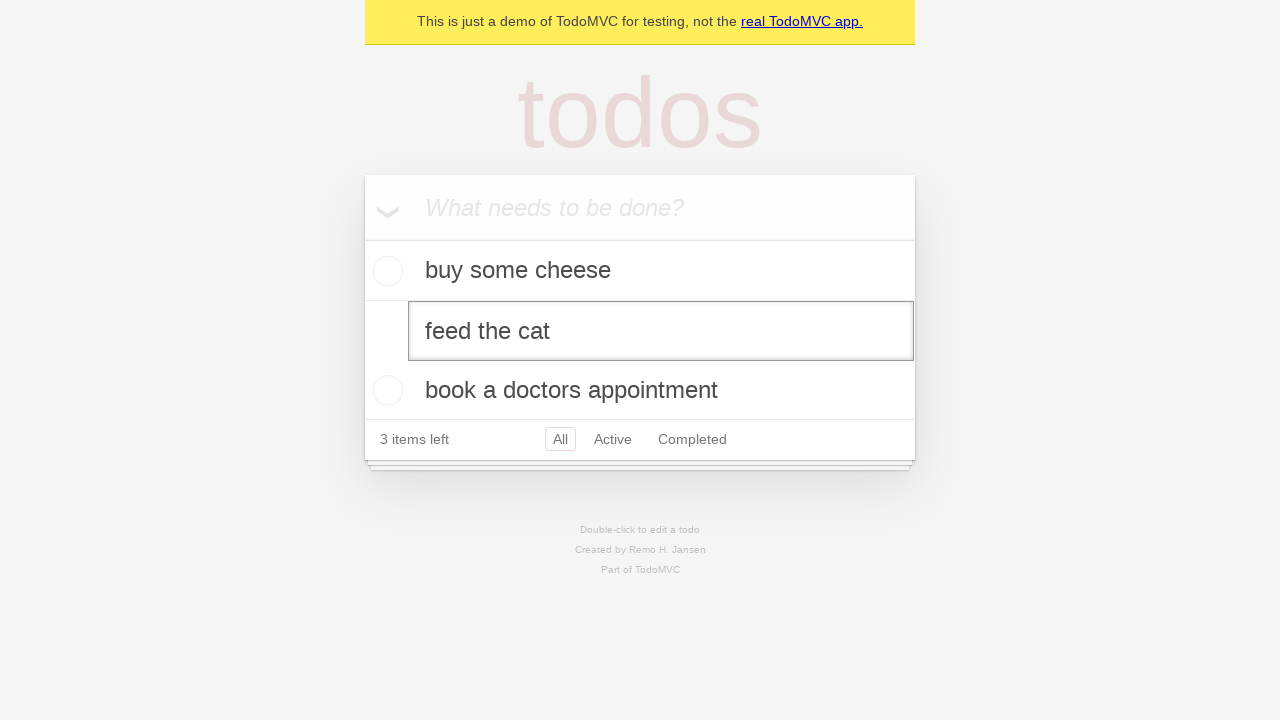

Filled edit field with text containing leading and trailing whitespace on .todo-list li >> nth=1 >> .edit
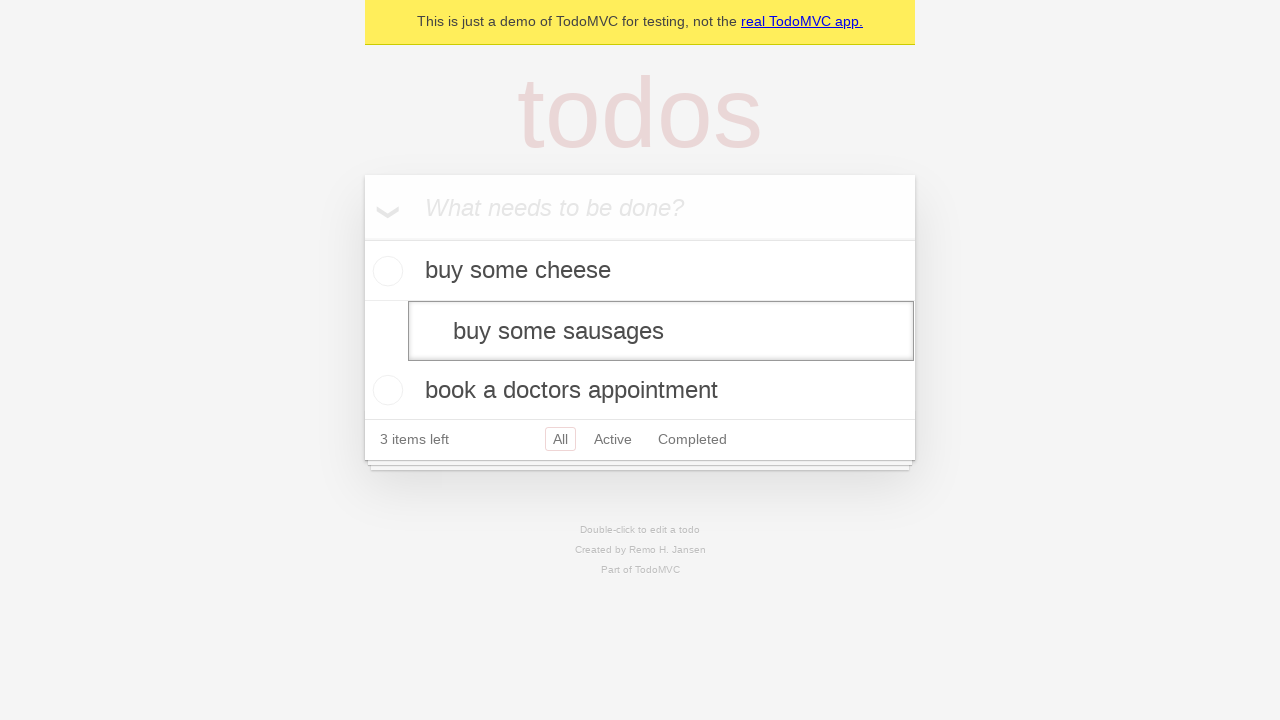

Pressed Enter to save edited todo with whitespace trimming on .todo-list li >> nth=1 >> .edit
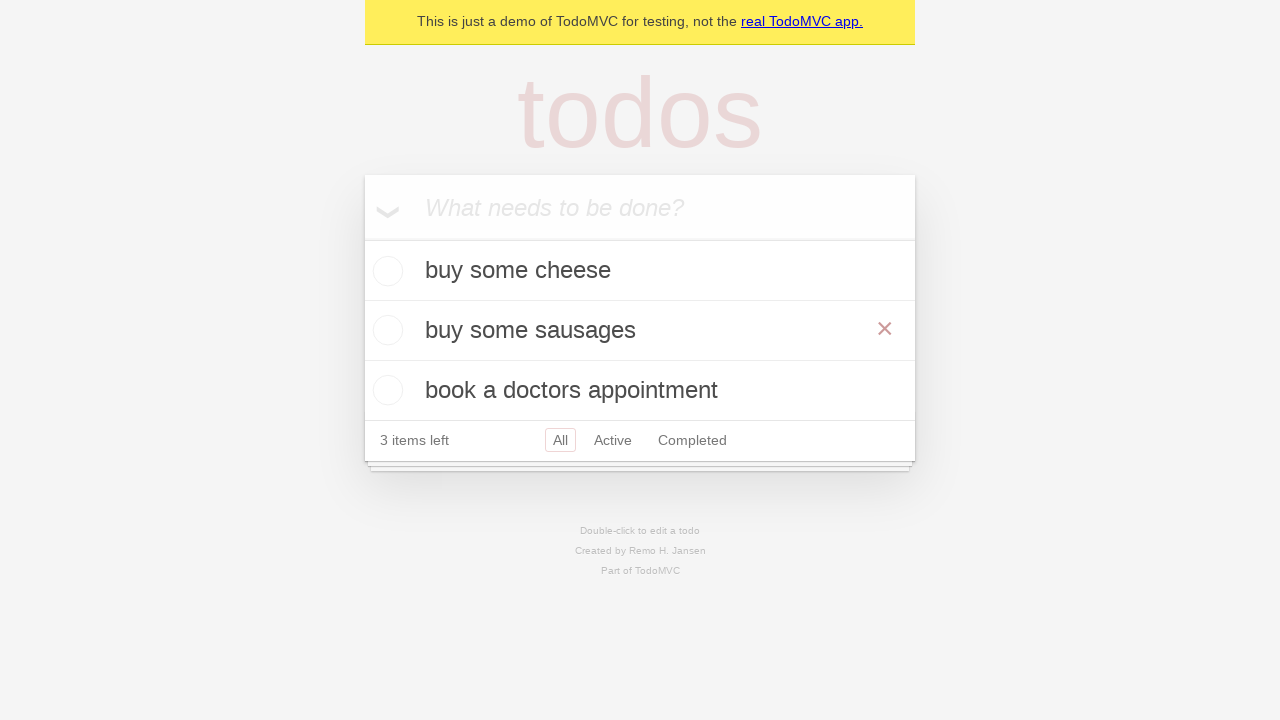

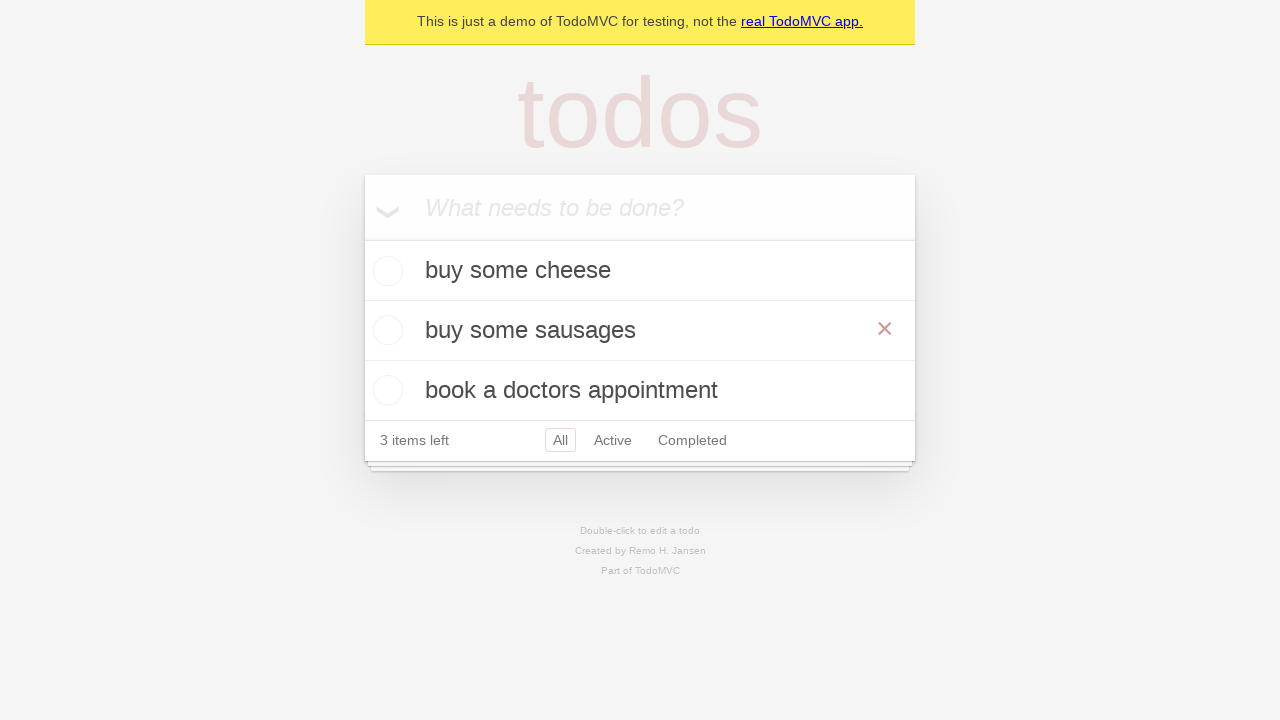